Navigates to the Travian game server homepage to verify the page loads successfully

Starting URL: https://ts2.x1.america.travian.com/

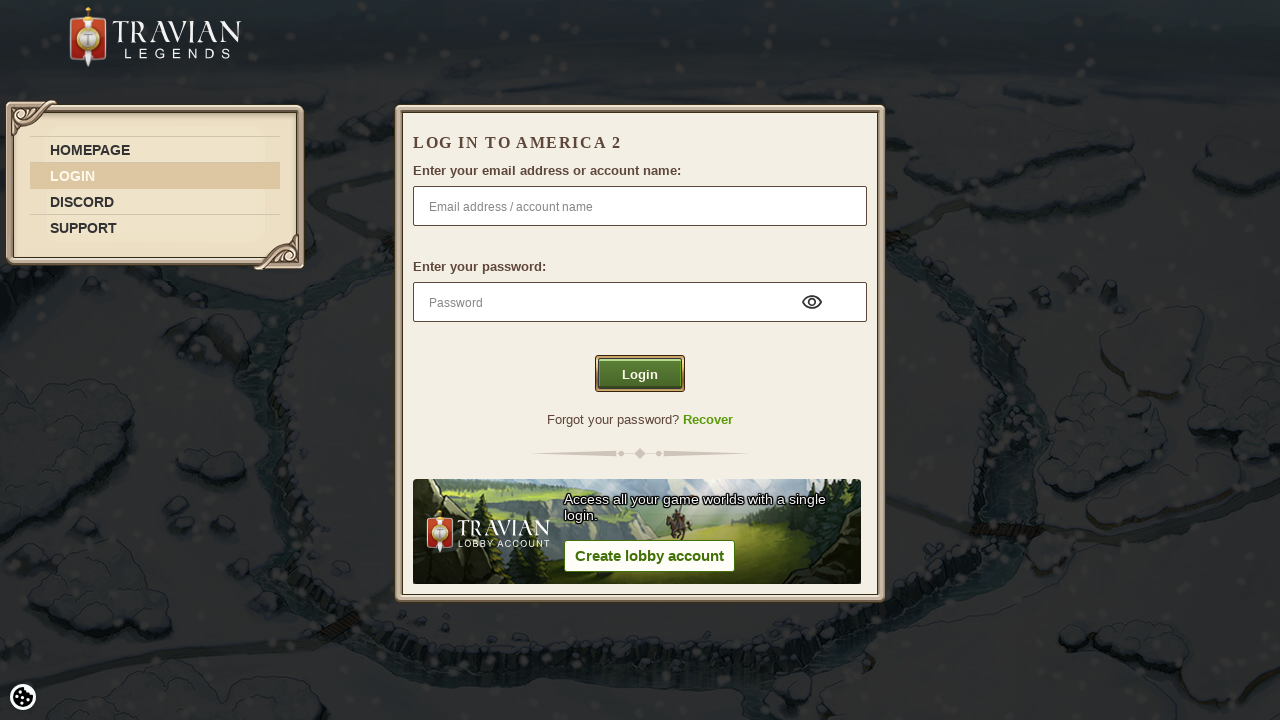

Waited for page DOM content to load on Travian game server homepage
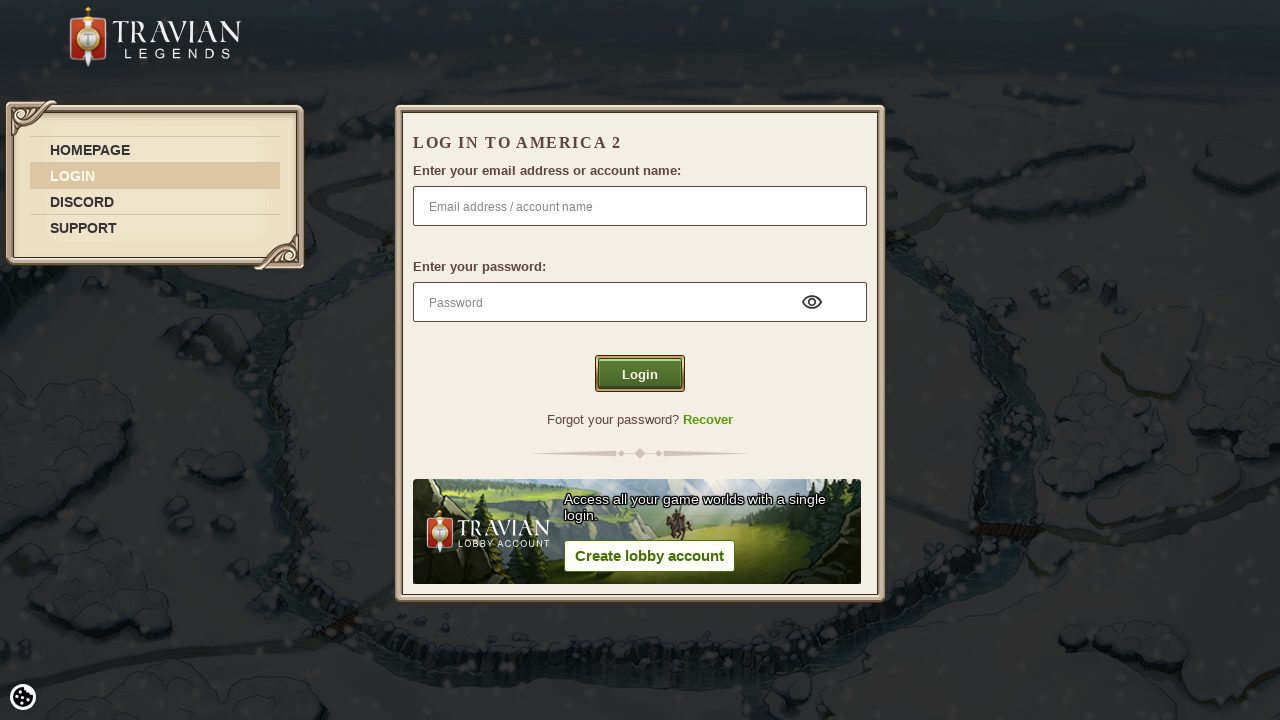

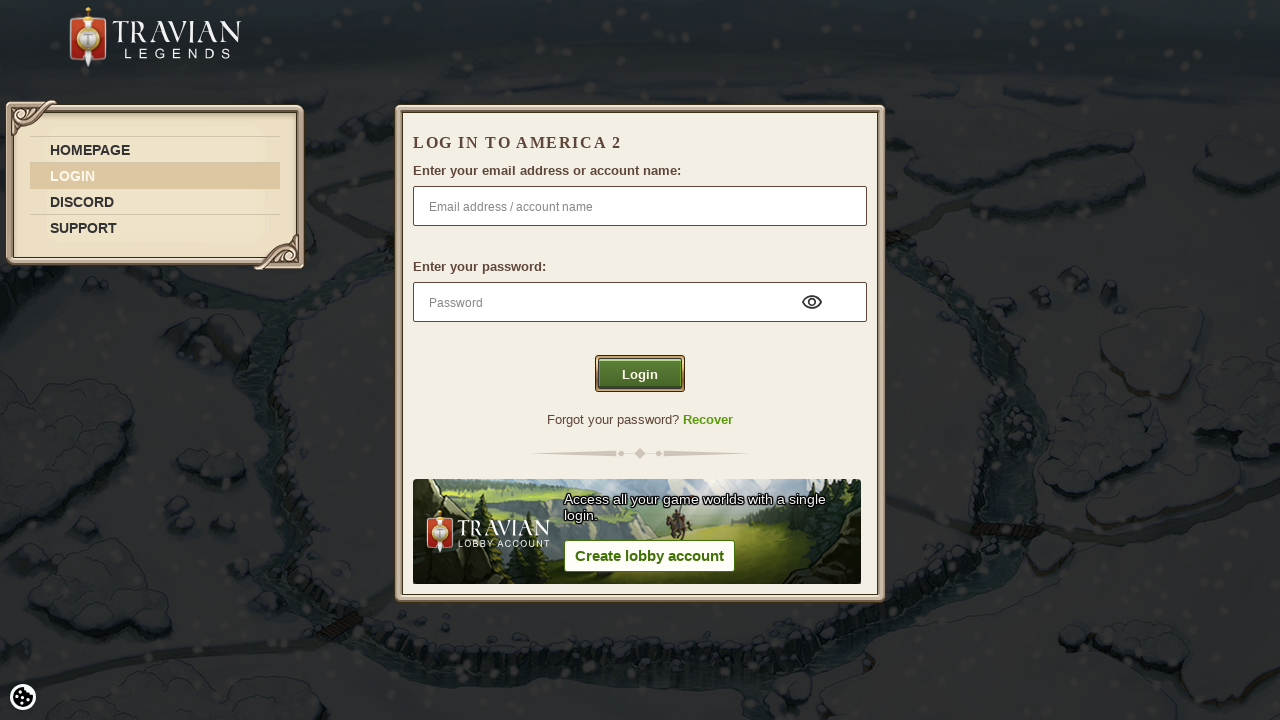